Tests interaction with a page that has a loader by waiting for a button to become visible after loading completes, then clicking it.

Starting URL: https://www.automationtesting.co.uk/loader.html

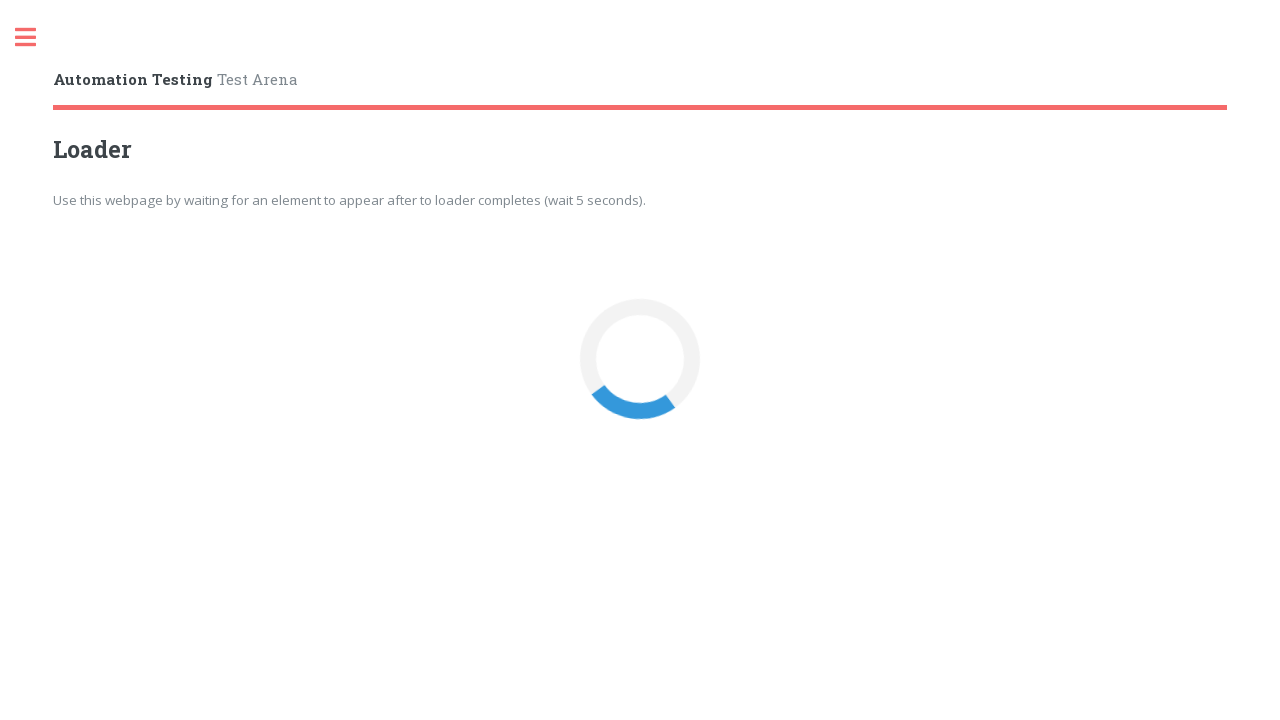

Navigated to loader test page
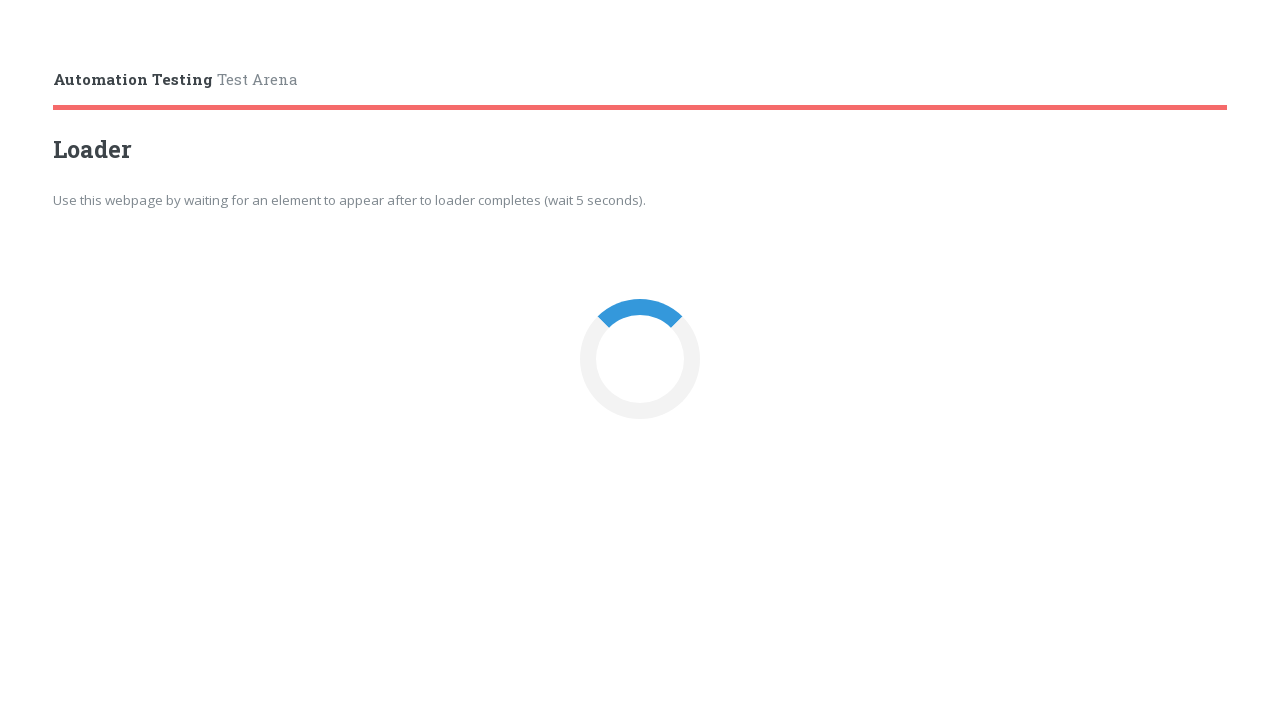

Loader completed and button became visible
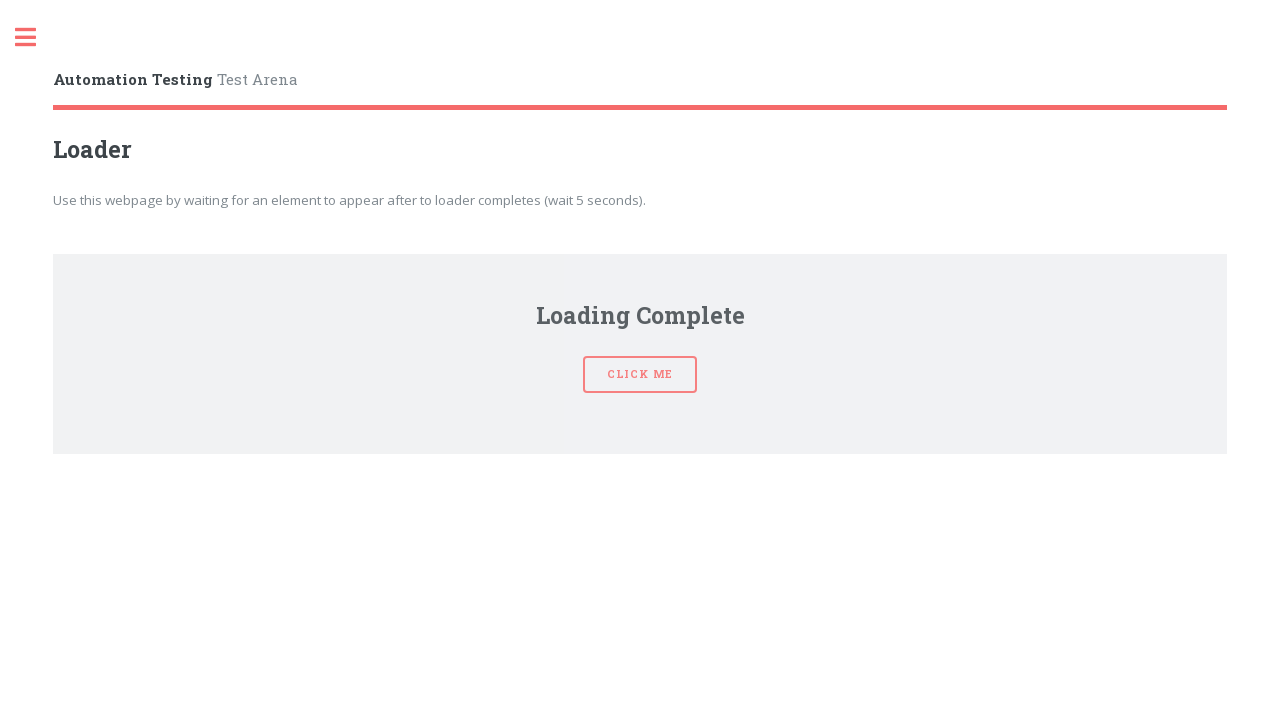

Clicked the loader button at (640, 360) on button#loaderBtn
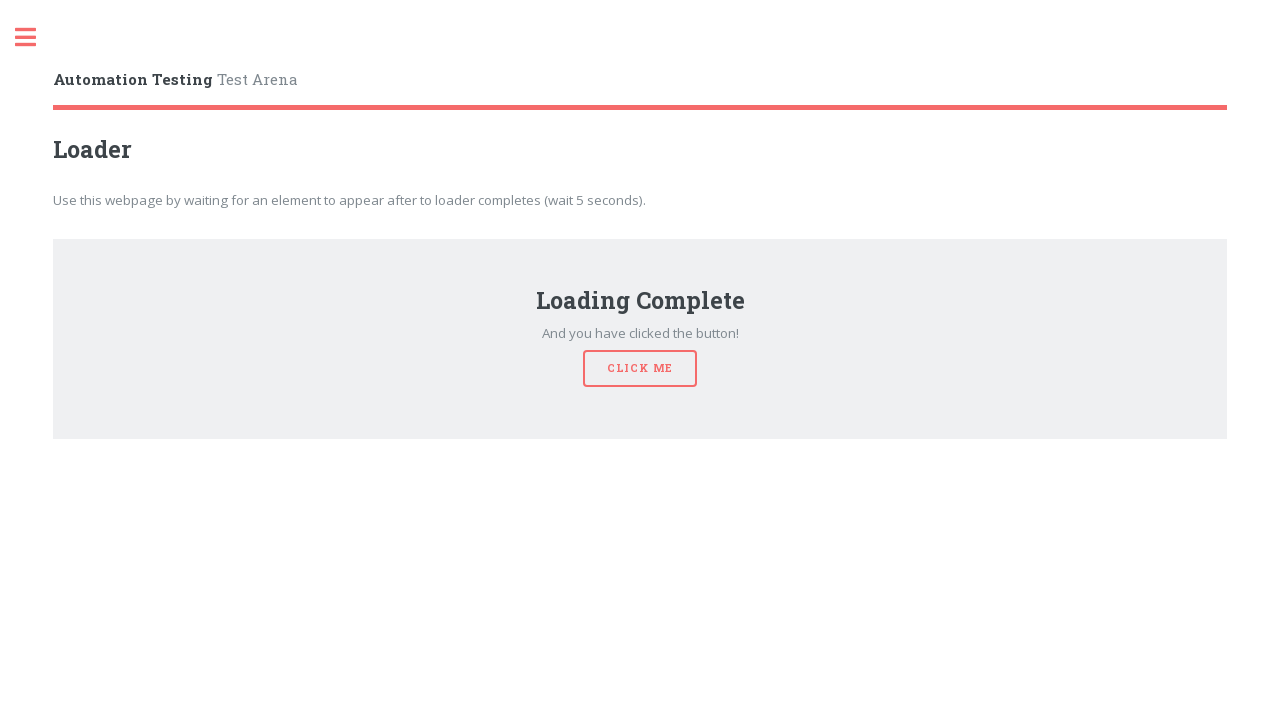

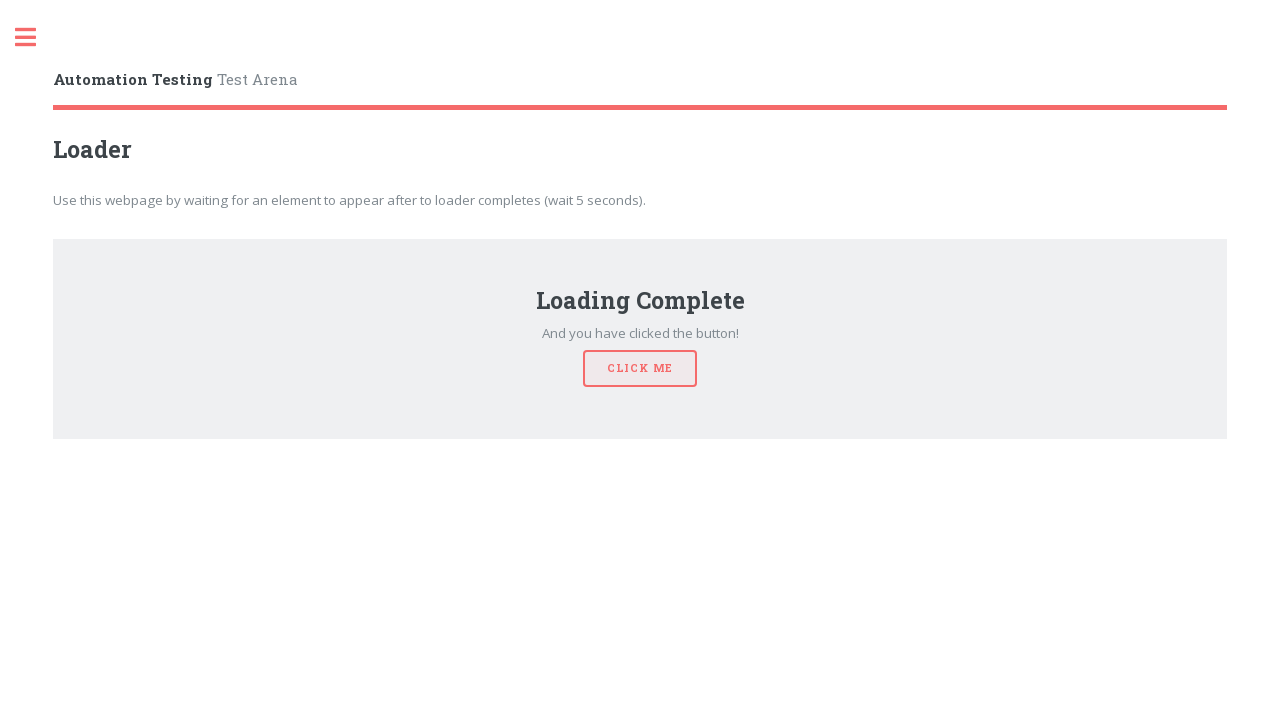